Navigates to a testing page, clicks on a link to go to a basic test page, and fills in a first name field

Starting URL: https://testeroprogramowania.github.io/selenium/

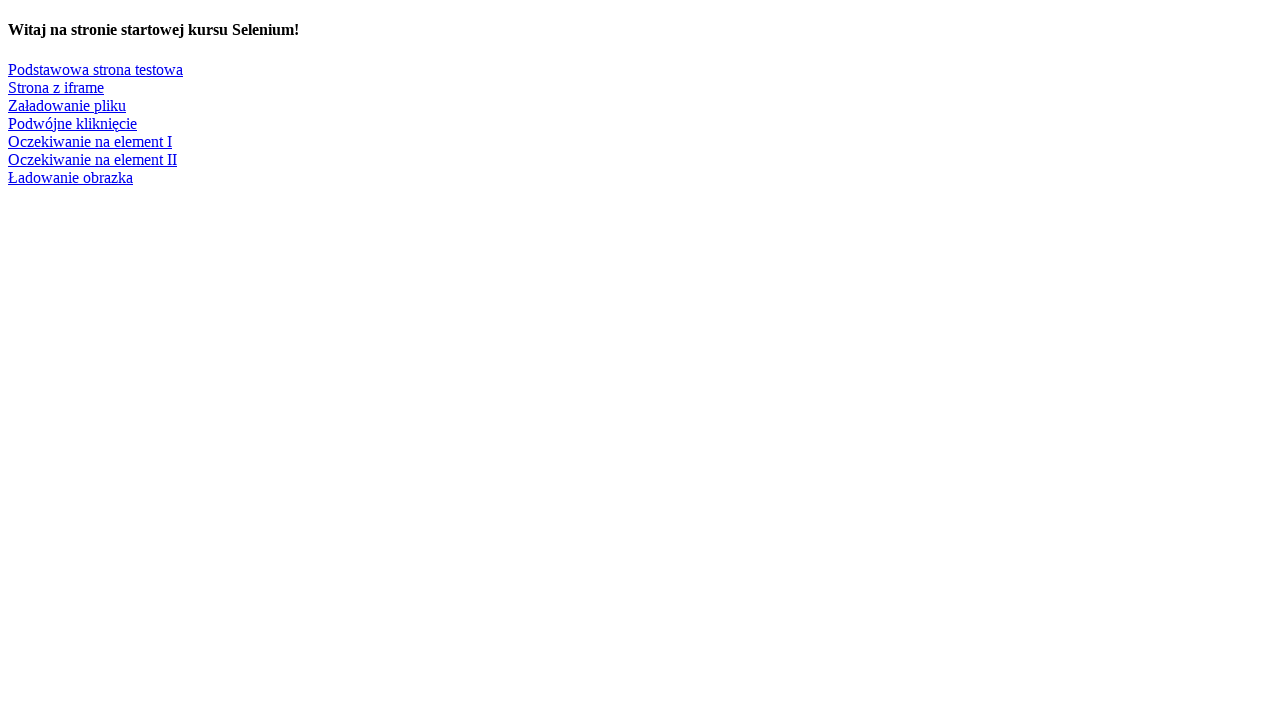

Navigated to the main testing page
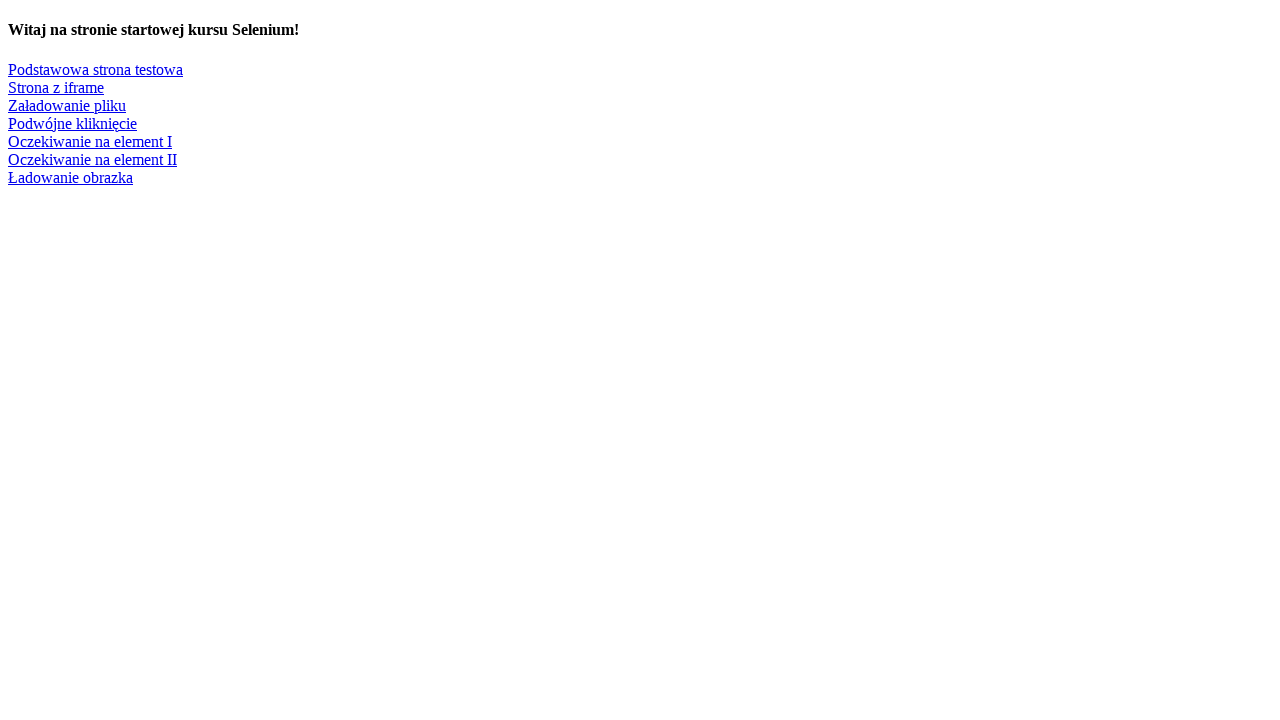

Clicked on 'Podstawowa strona testowa' link to go to basic test page at (96, 69) on a:text('Podstawowa strona testowa')
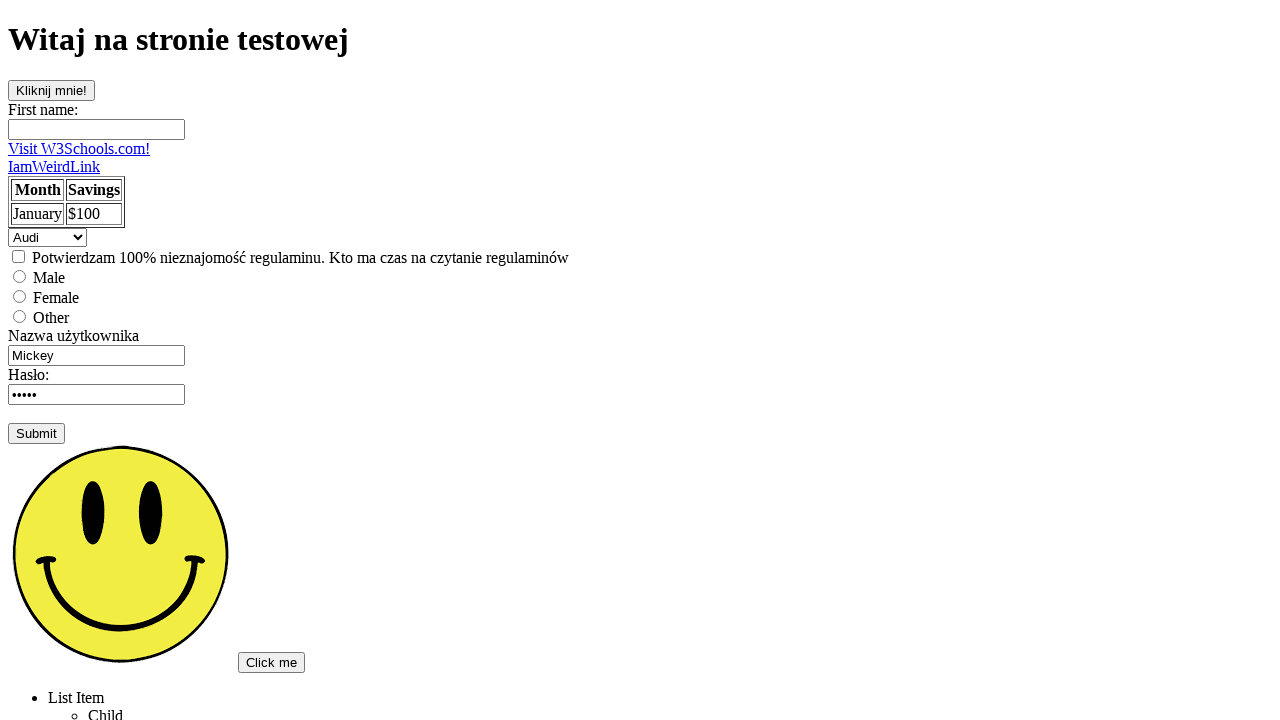

Filled first name field with 'Daniel' on input[name='fname']
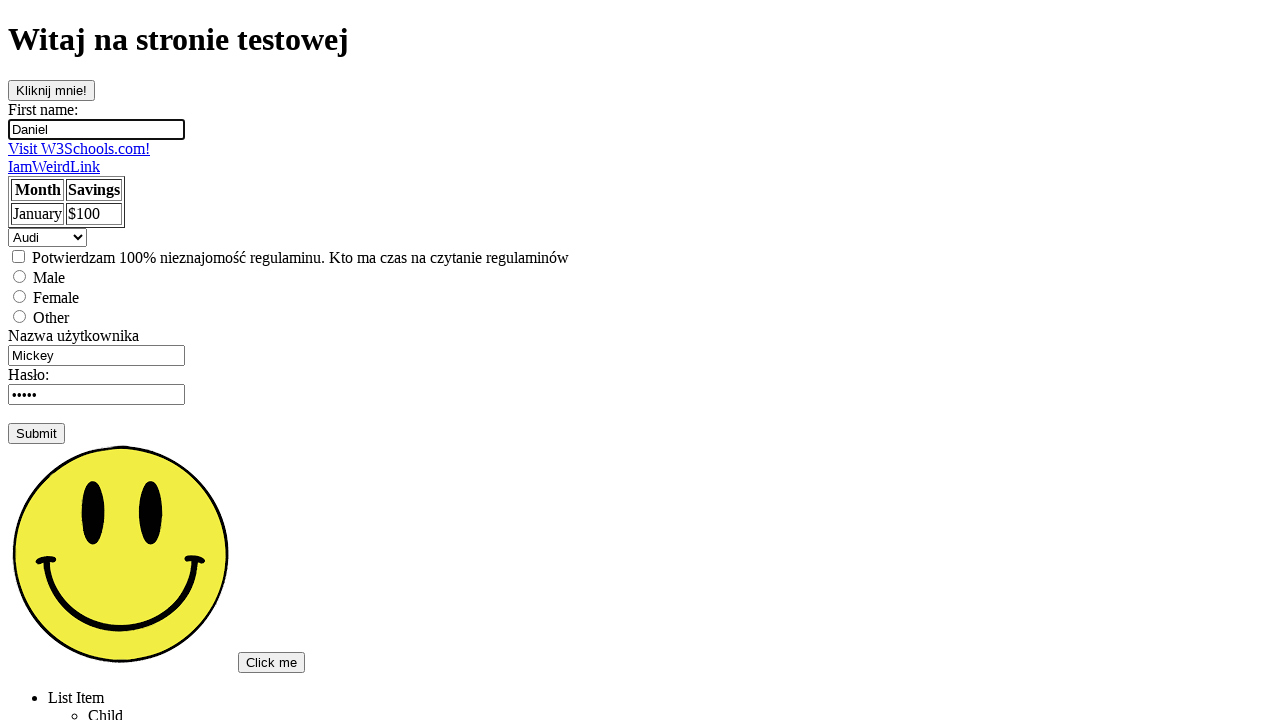

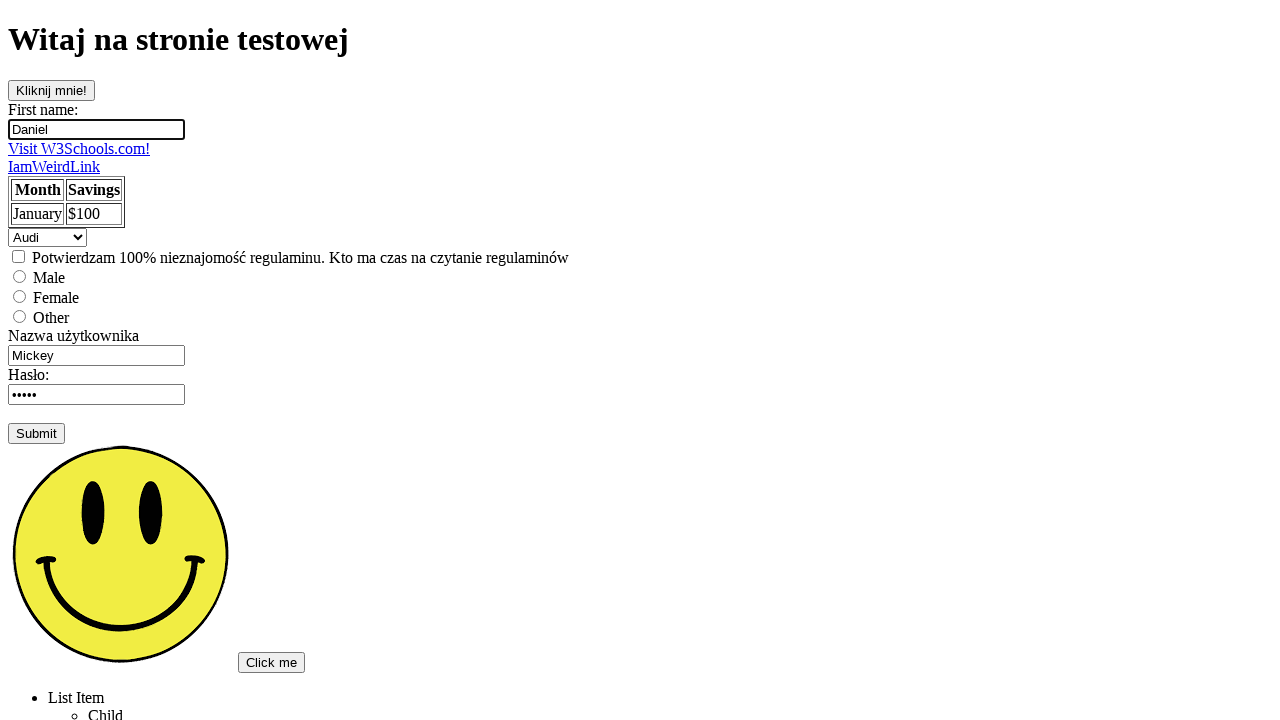